Tests the e-commerce checkout flow by searching for products, adding "Cashews" to cart, and proceeding through checkout to place an order

Starting URL: https://rahulshettyacademy.com/seleniumPractise/#/

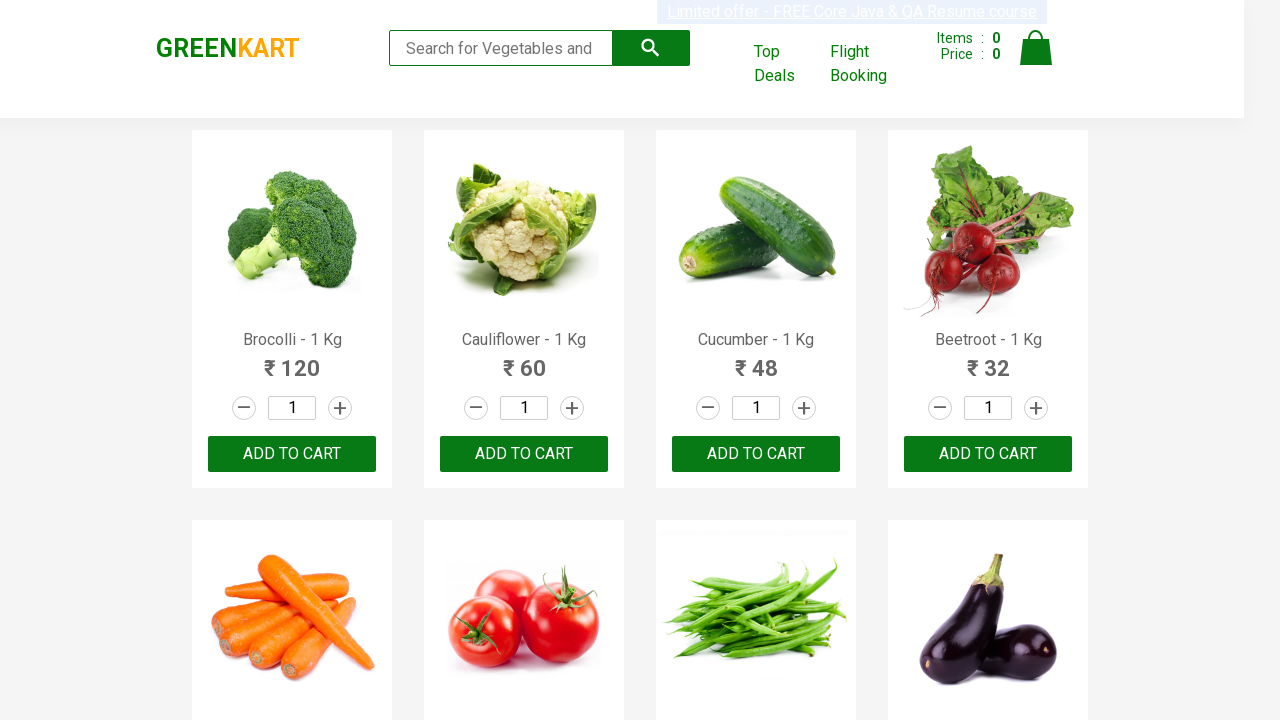

Filled search field with 'ca' to filter products on [type='search']
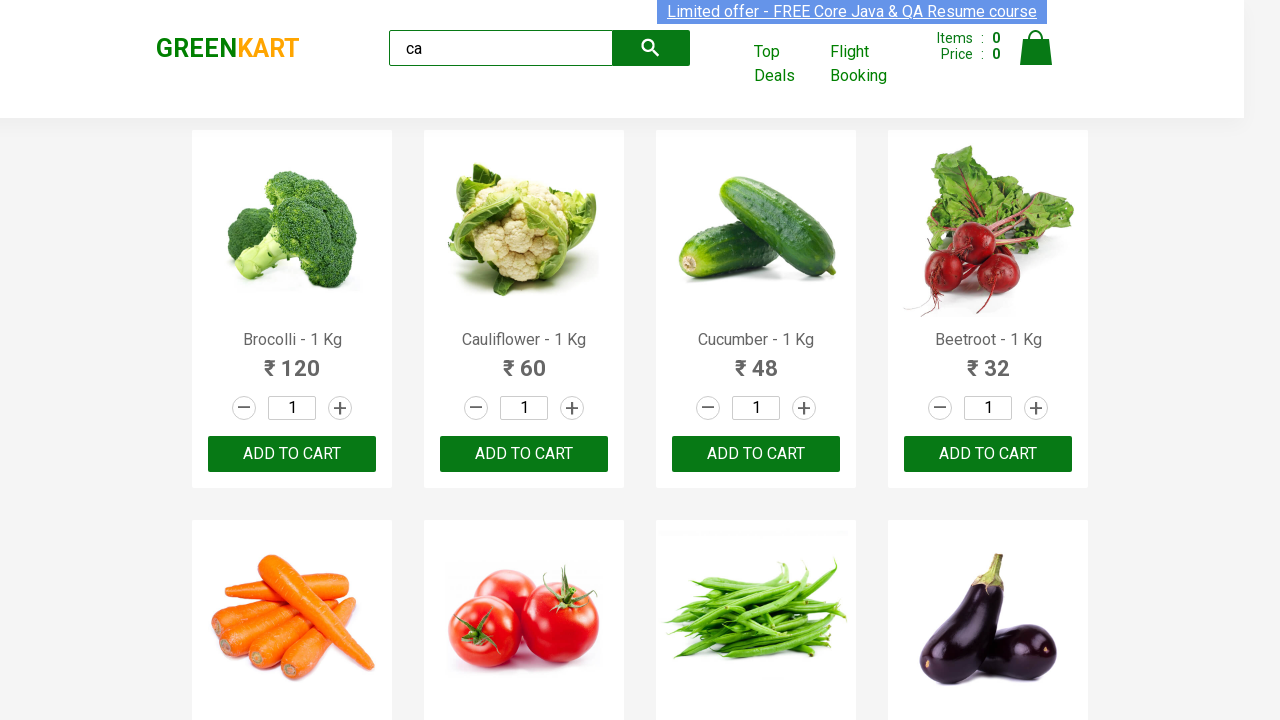

Waited for products to load
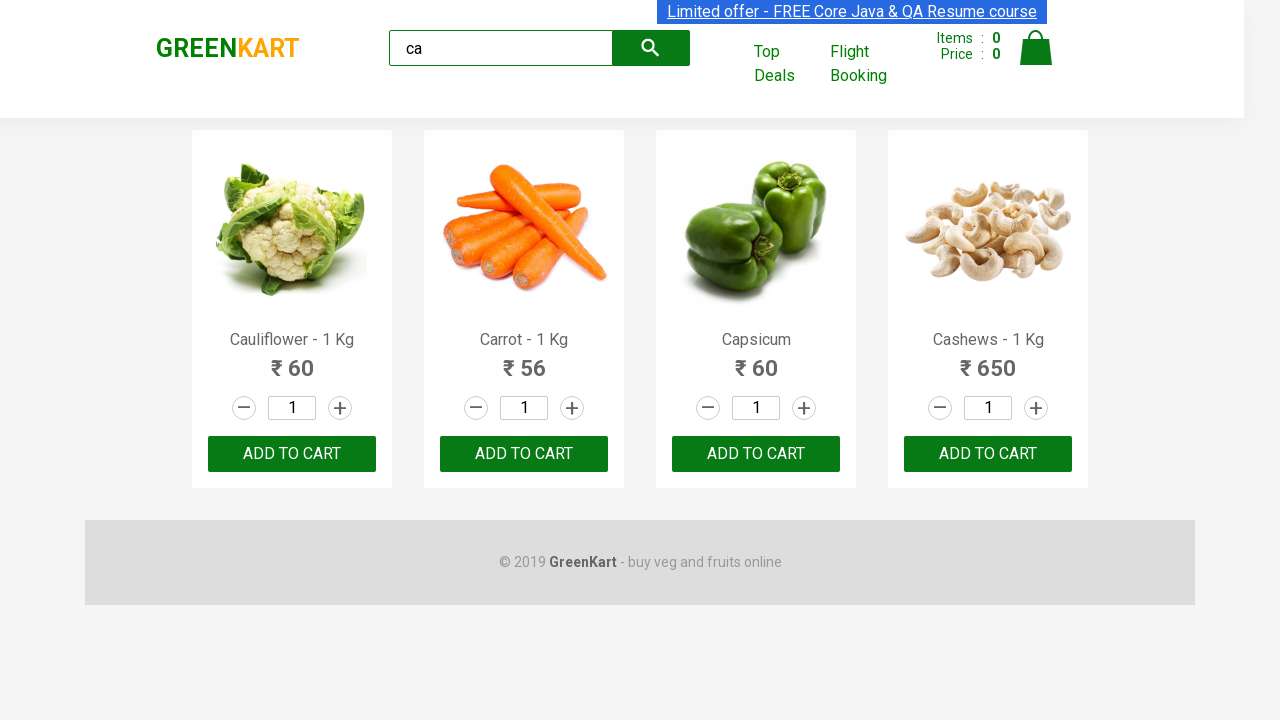

Found and clicked 'Add to Cart' button for Cashews product at (988, 454) on .products .product >> nth=3 >> button
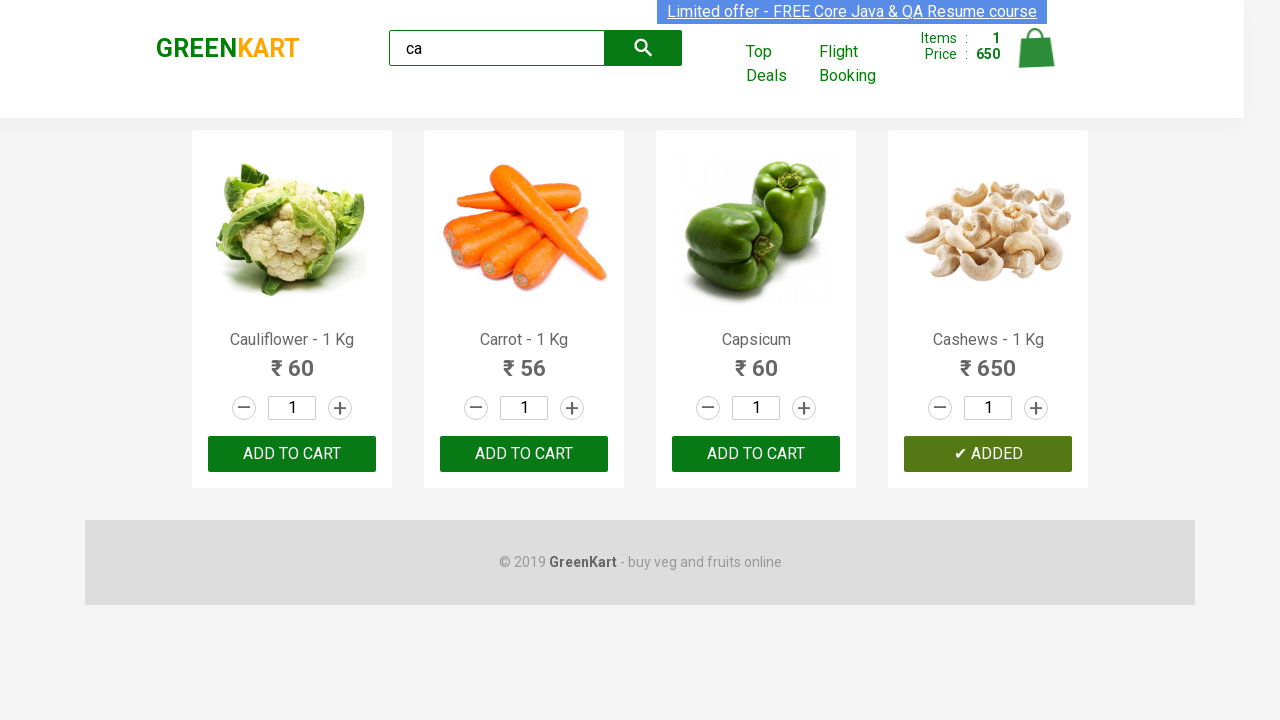

Clicked on cart icon to view cart at (1036, 48) on .cart-icon > img
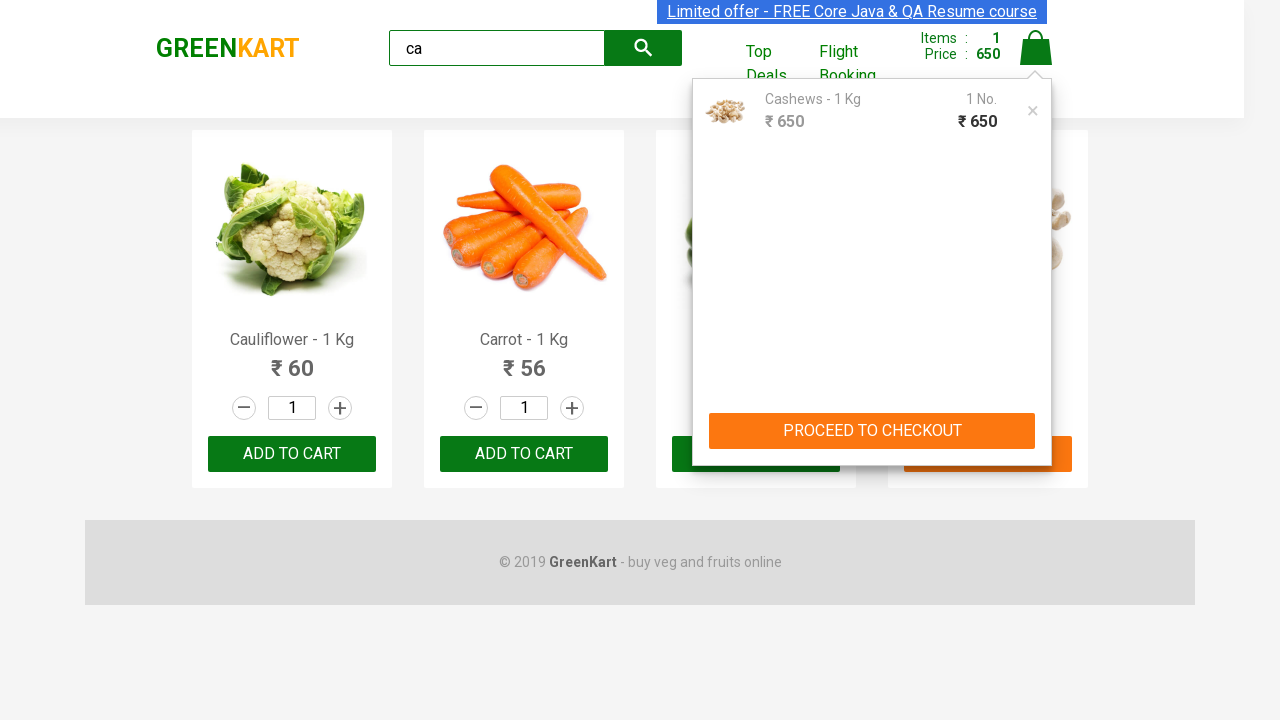

Clicked PROCEED TO CHECKOUT button at (872, 431) on text=PROCEED TO CHECKOUT
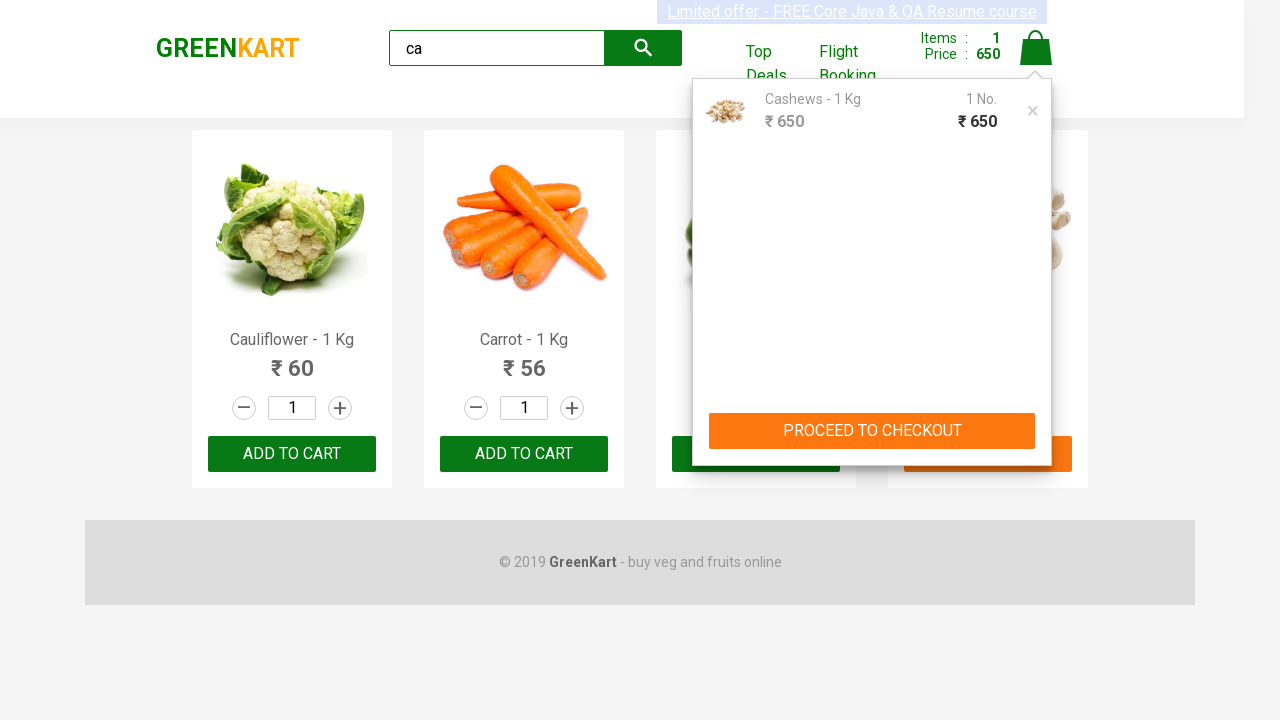

Clicked Place Order button to complete checkout at (1036, 420) on text=Place Order
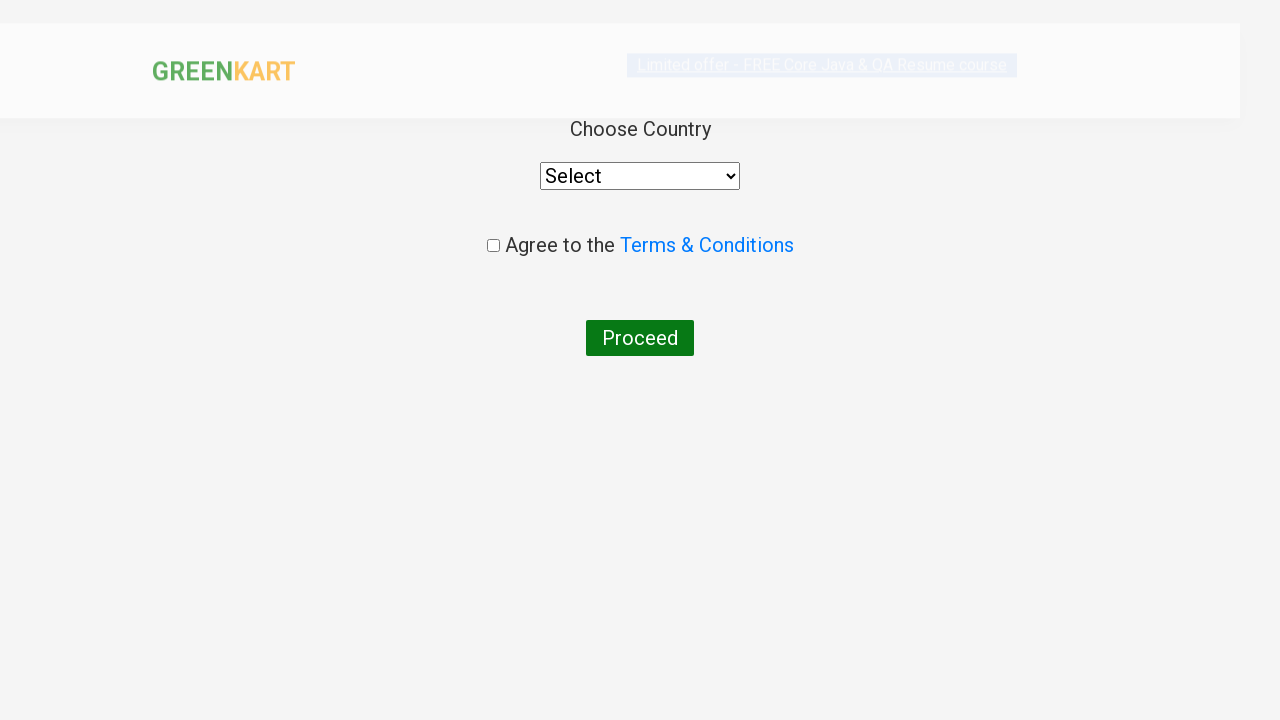

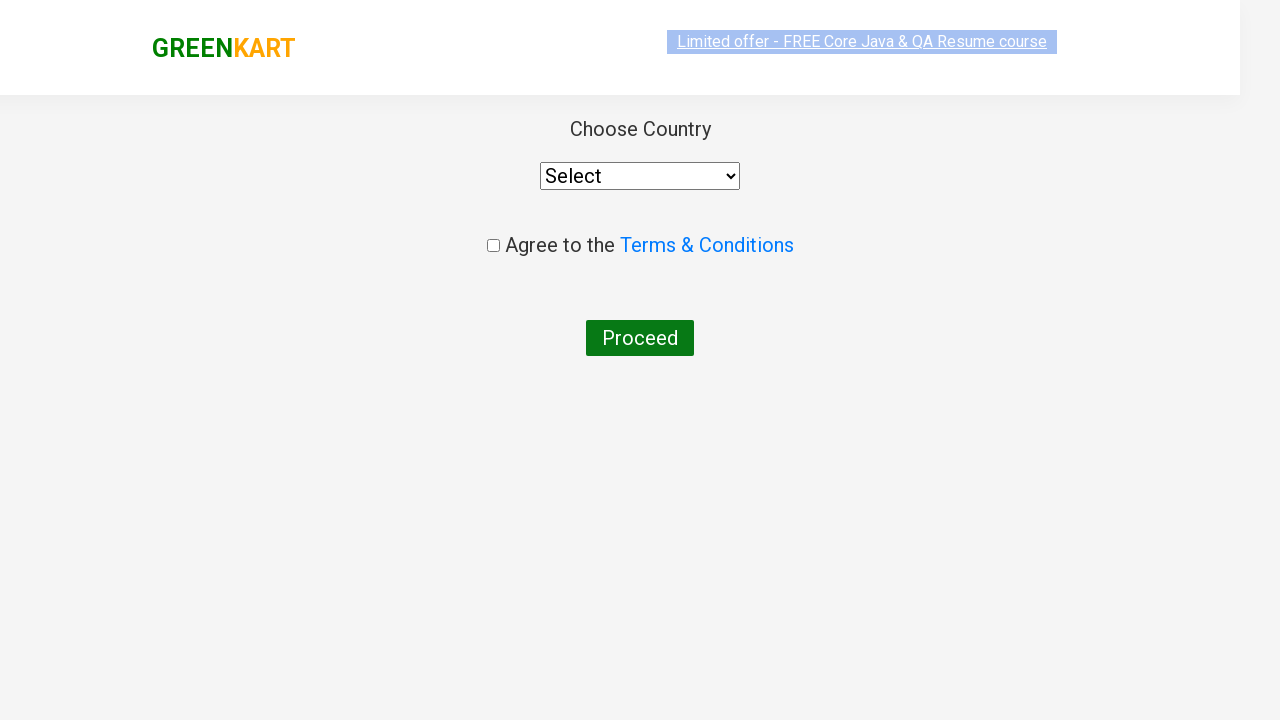